Extracts a value from an element's attribute, performs a mathematical calculation, and fills a form with the result along with checking checkboxes before submitting

Starting URL: http://suninjuly.github.io/get_attribute.html

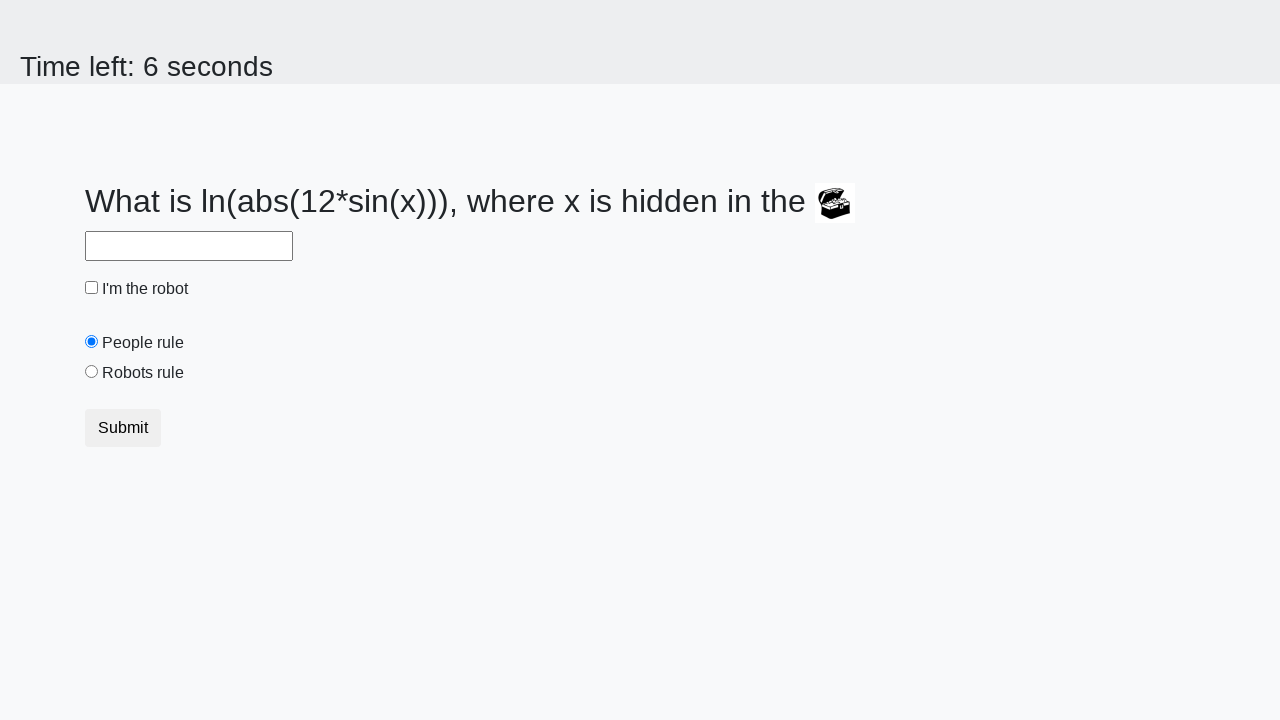

Retrieved valuex attribute from treasure element
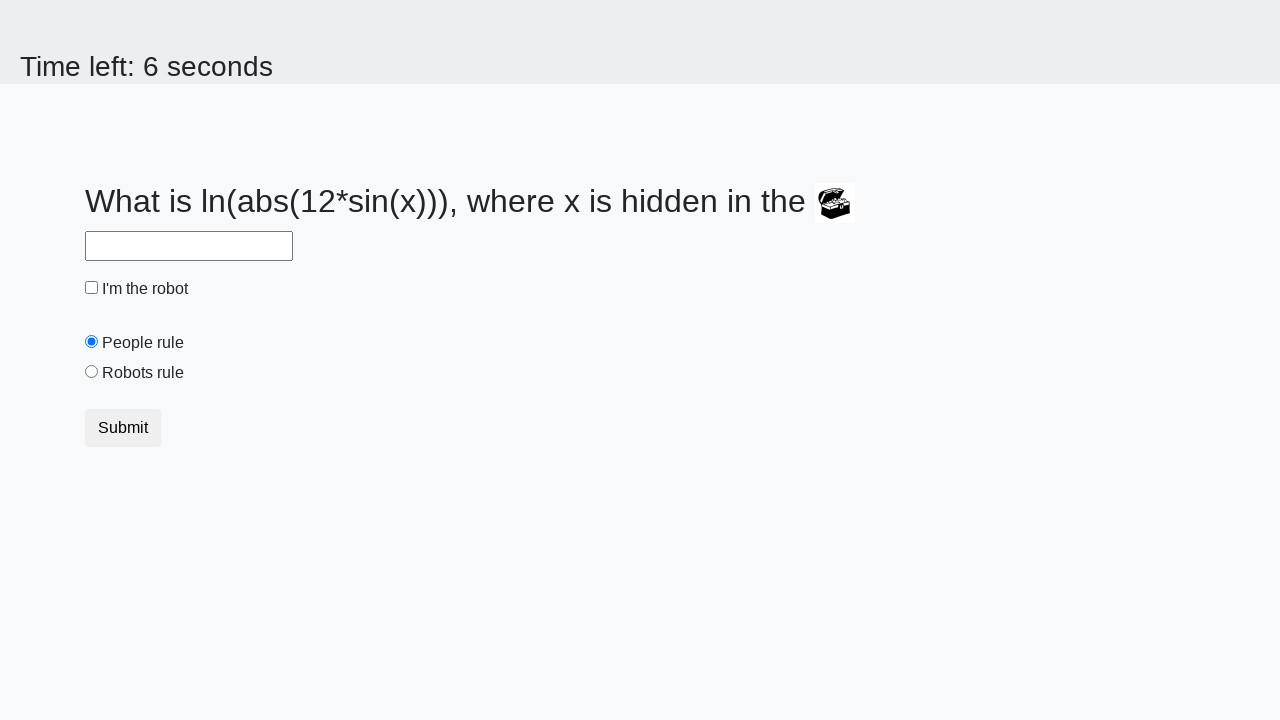

Calculated mathematical result: log(abs(12*sin(x)))
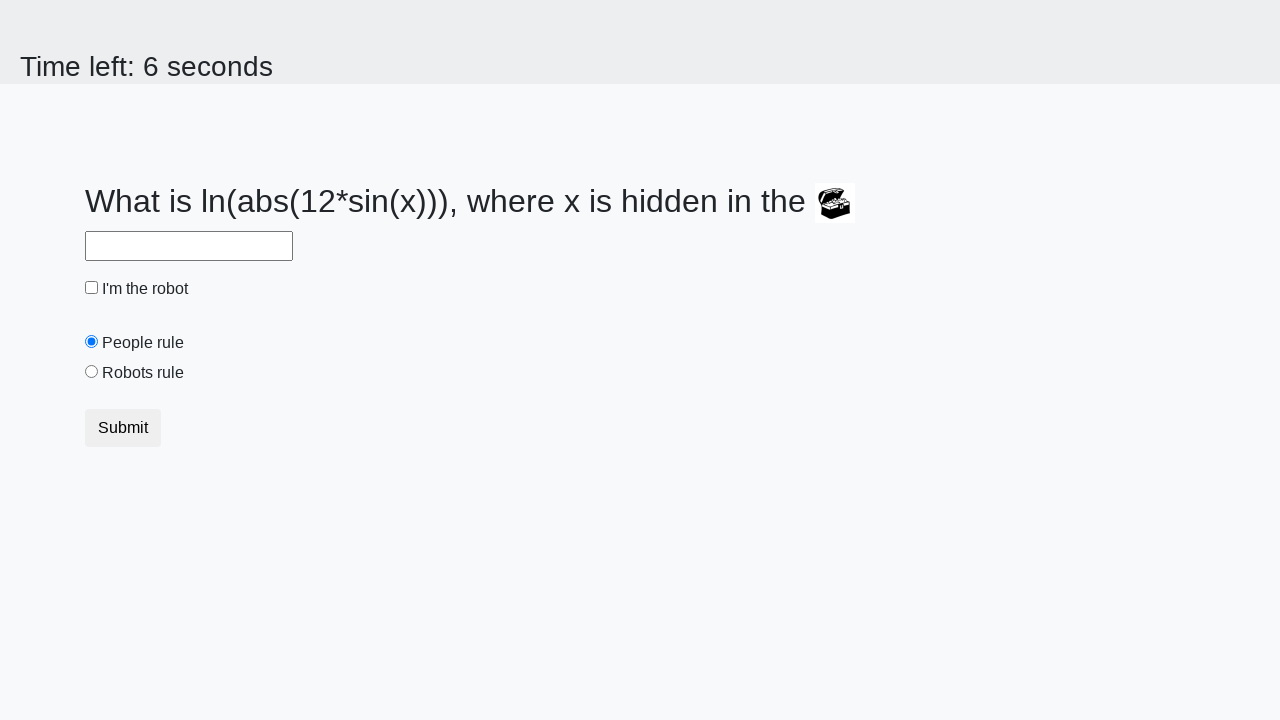

Filled answer field with calculated value on #answer
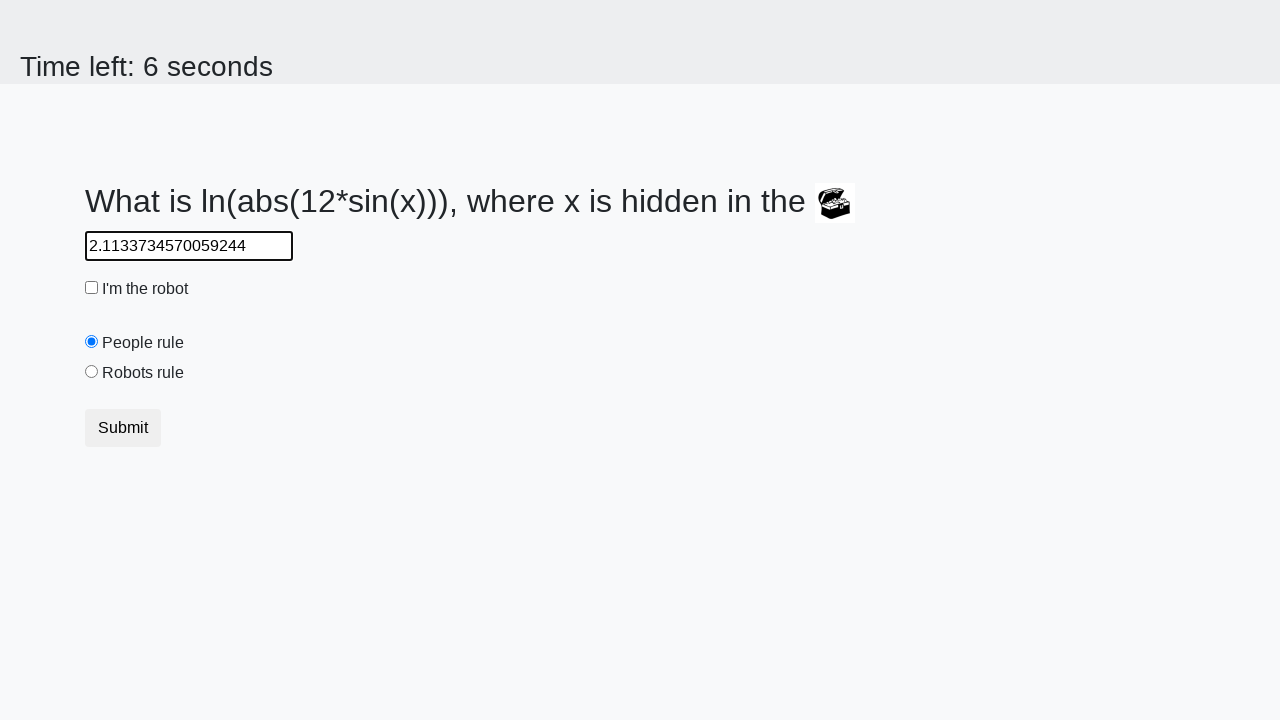

Checked robot checkbox at (92, 288) on #robotCheckbox
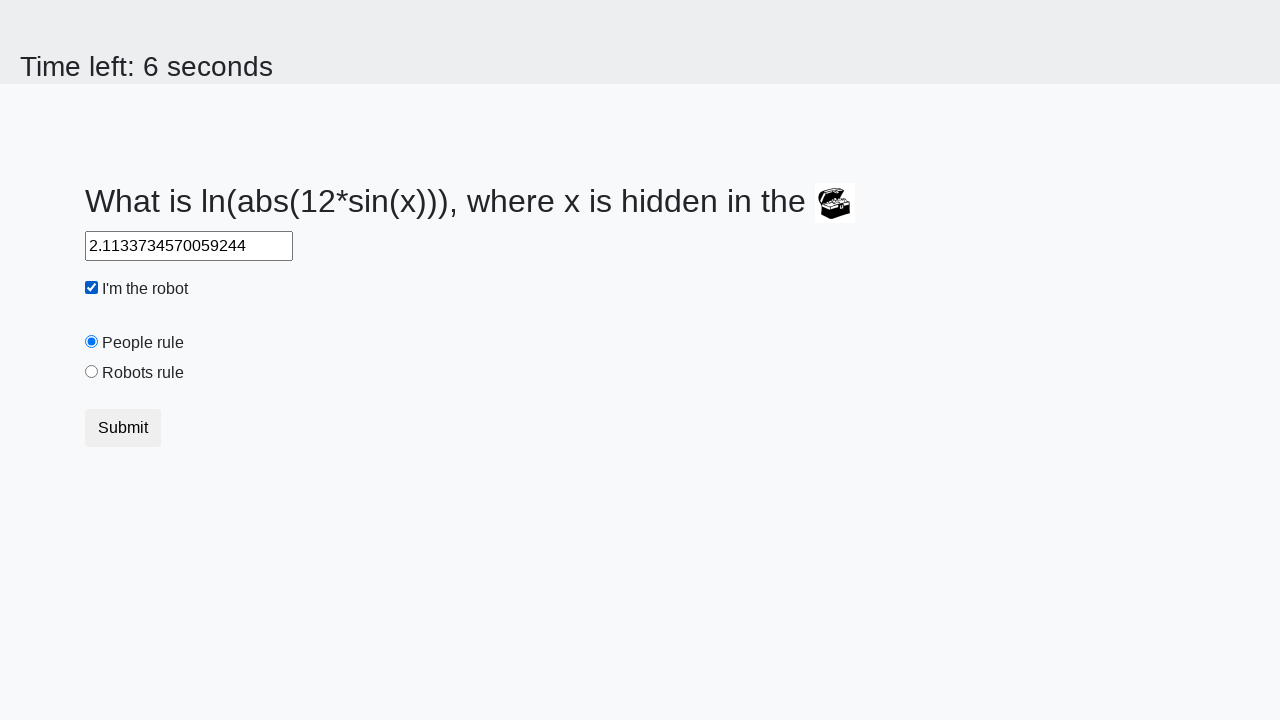

Selected robots rule radio button at (92, 372) on #robotsRule
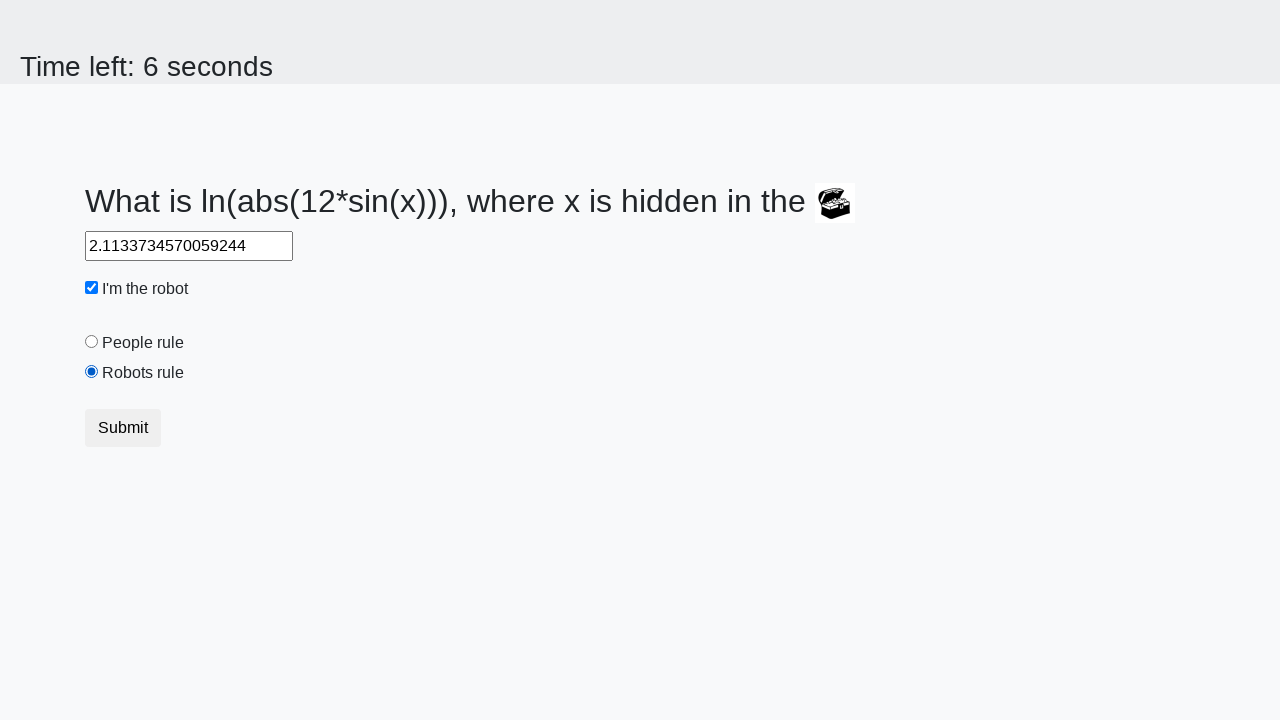

Clicked submit button to submit form at (123, 428) on .btn.btn-default
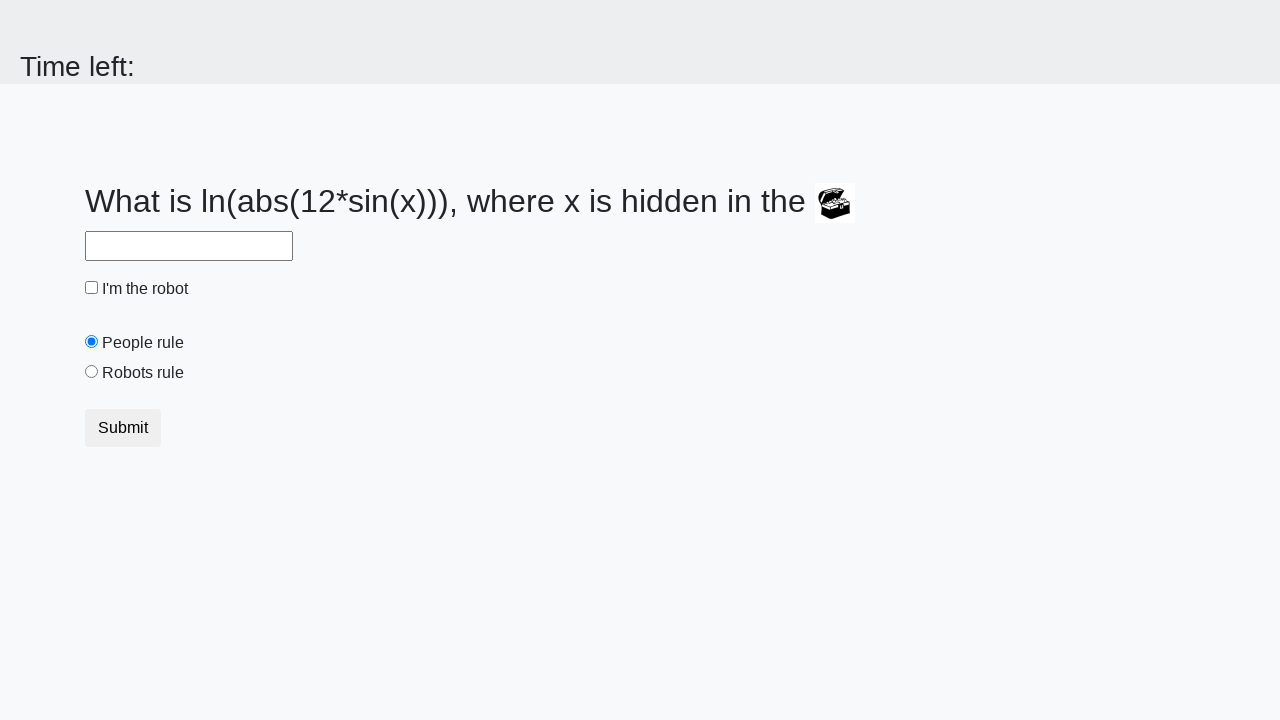

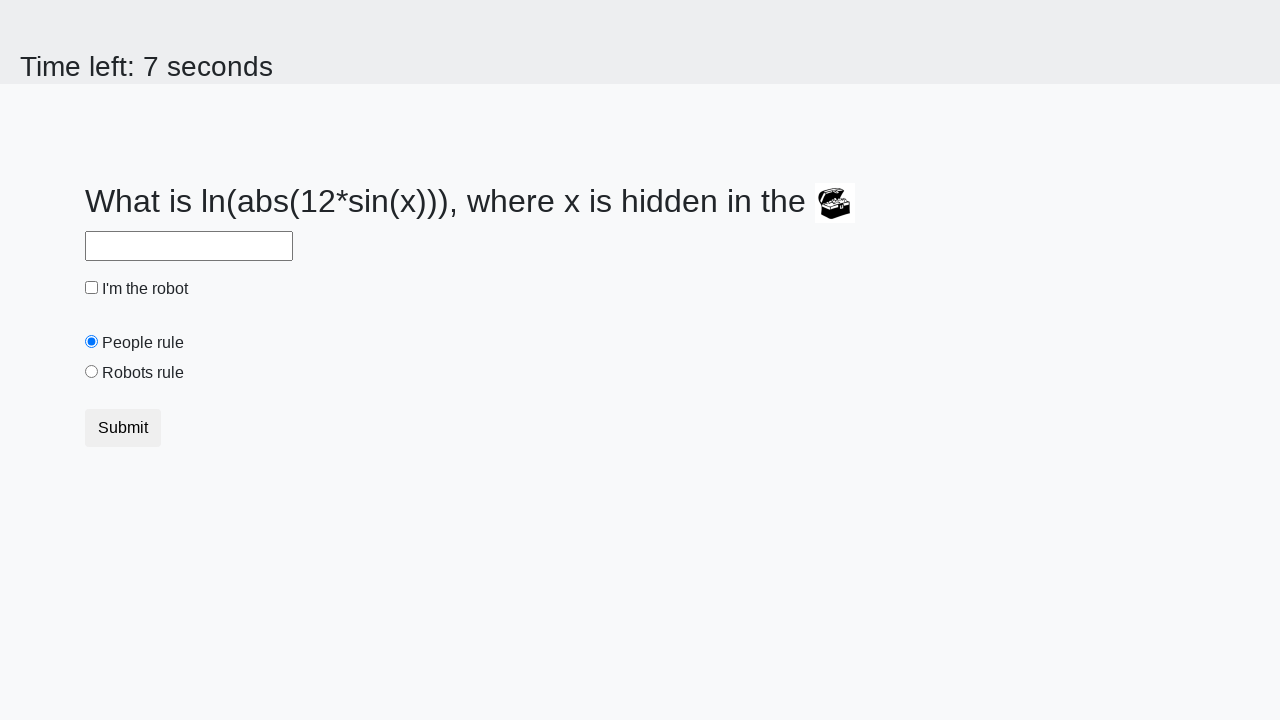